Tests various input field operations including typing text, appending text, checking if field is enabled, clearing text, and retrieving attribute values

Starting URL: https://www.leafground.com/input.xhtml

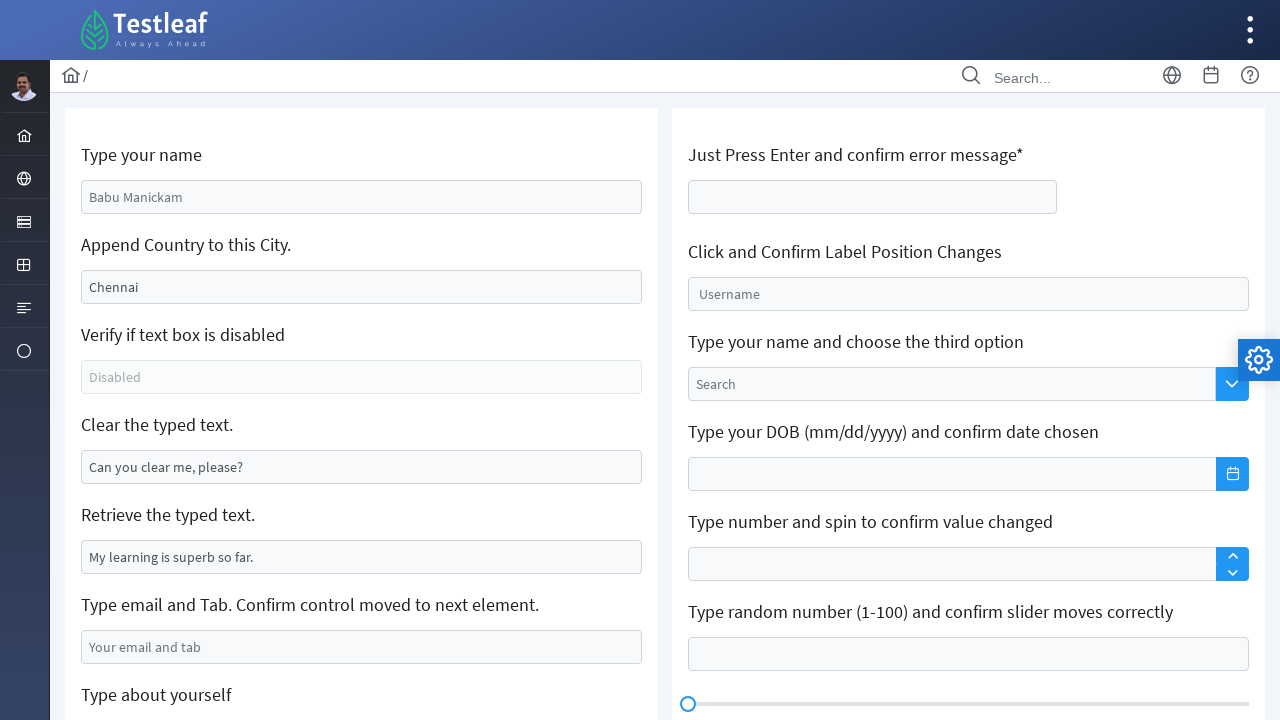

Filled name field with 'Wahi' on input[name='j_idt88:name']
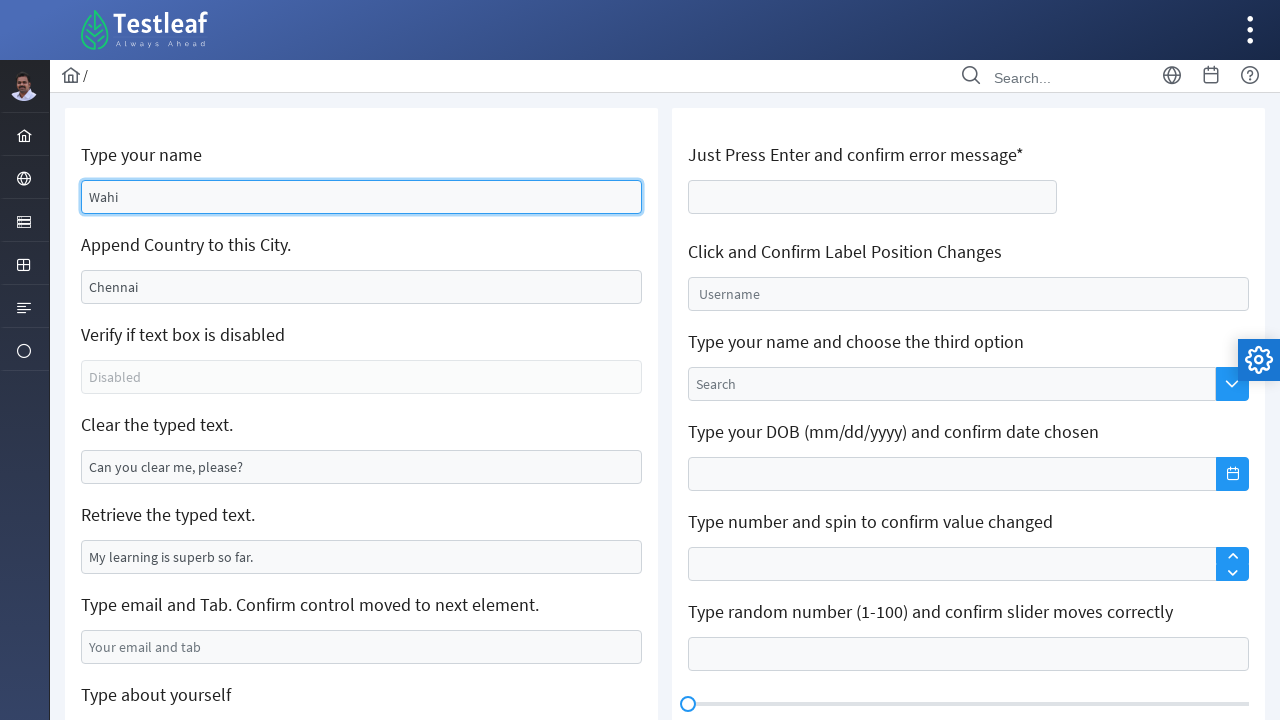

Filled field with ' Tamil Nadu' on input[name='j_idt88:j_idt91']
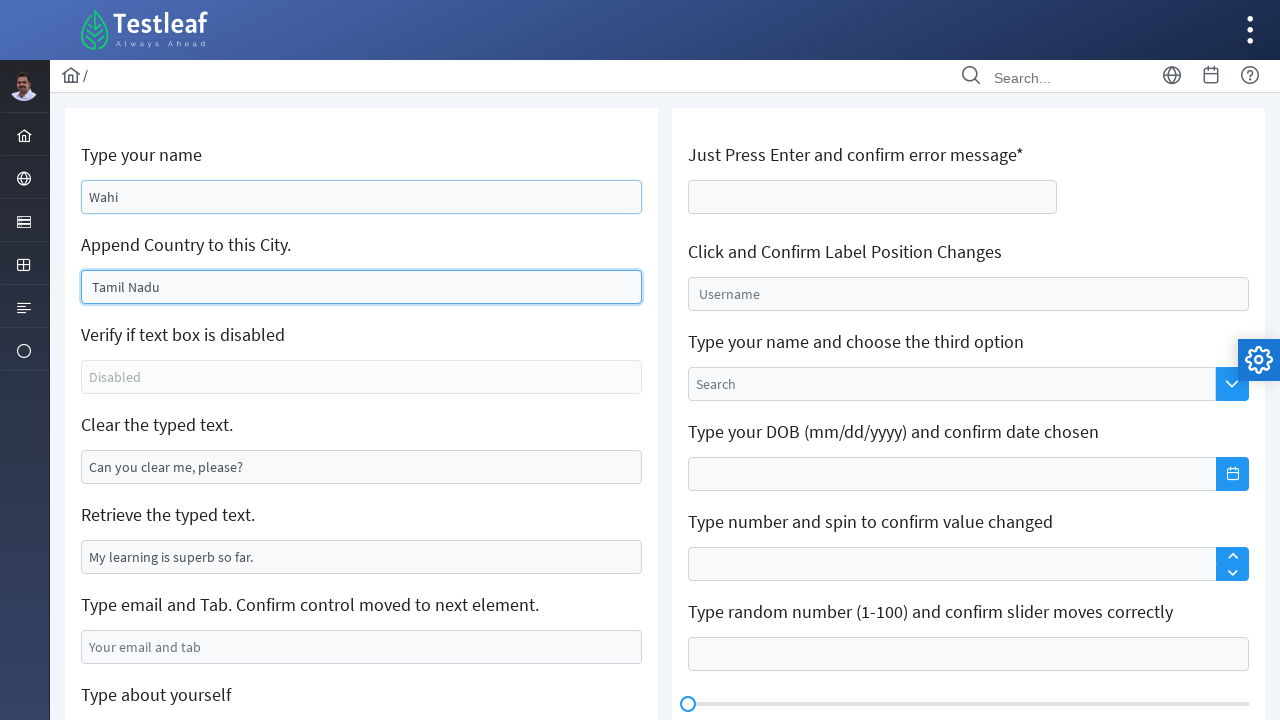

Checked if disabled box is enabled: False
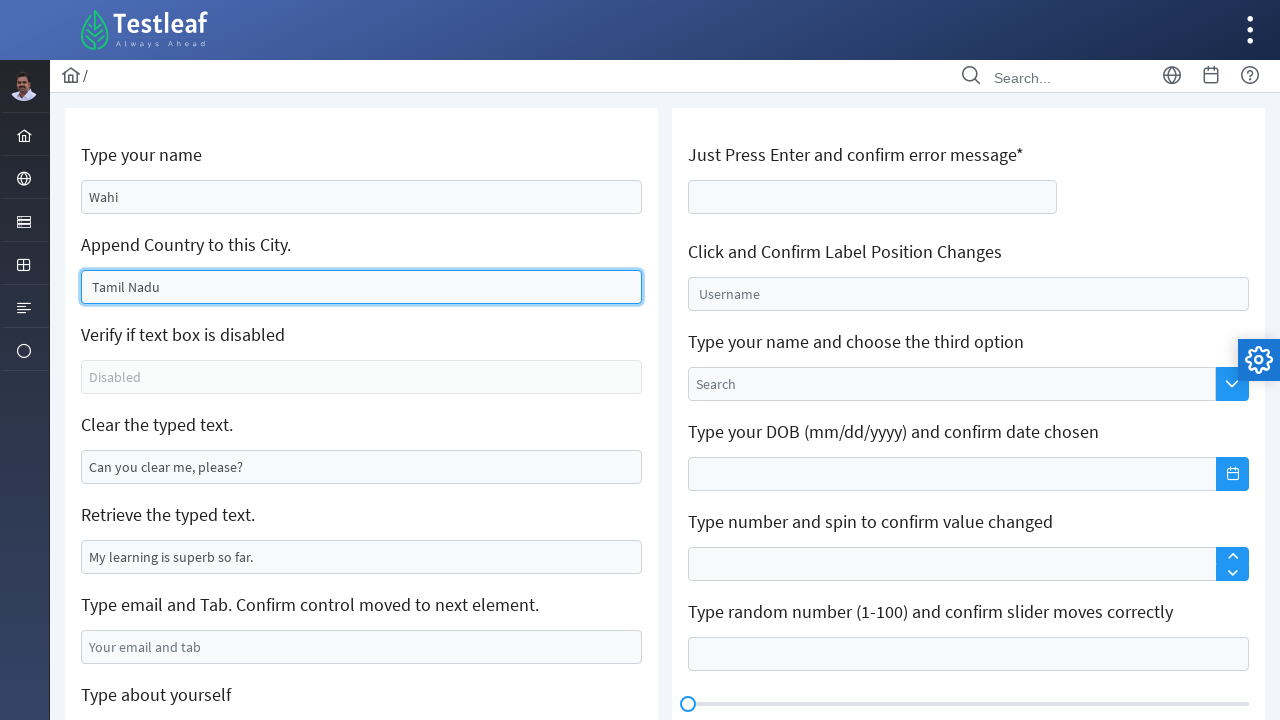

Cleared text from input field on input[name='j_idt88:j_idt95']
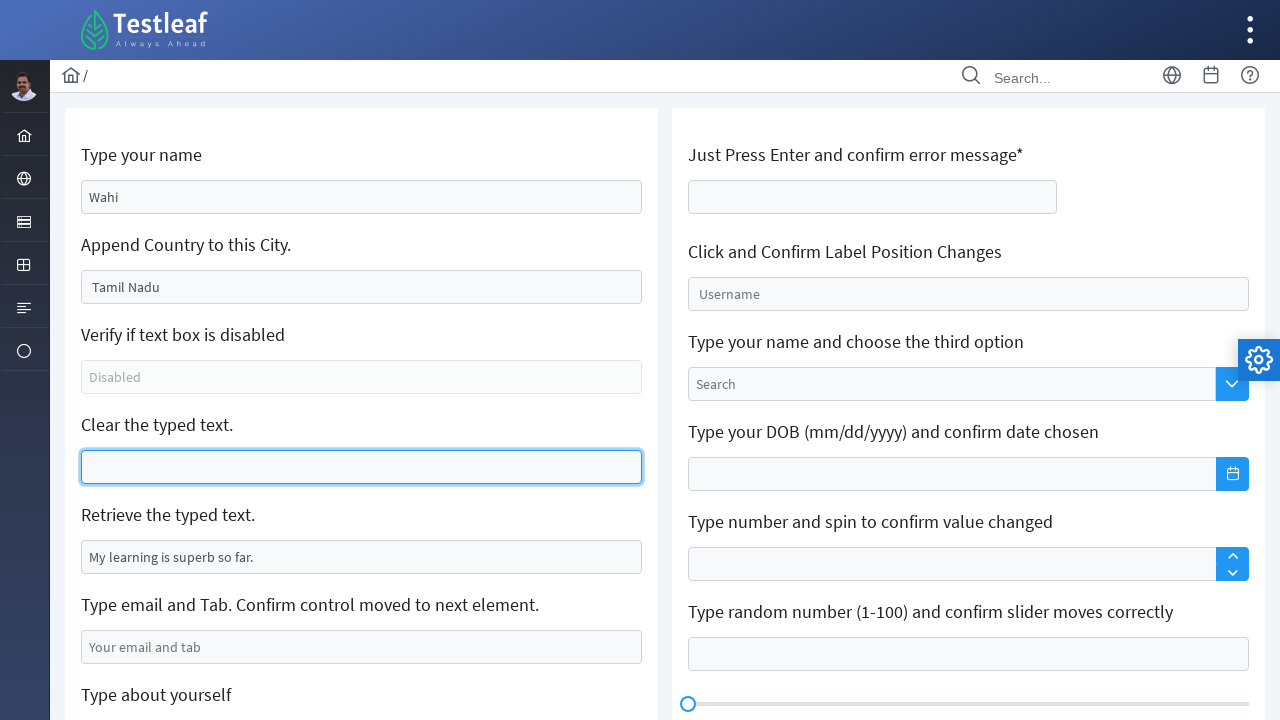

Retrieved value attribute from field: My learning is superb so far.
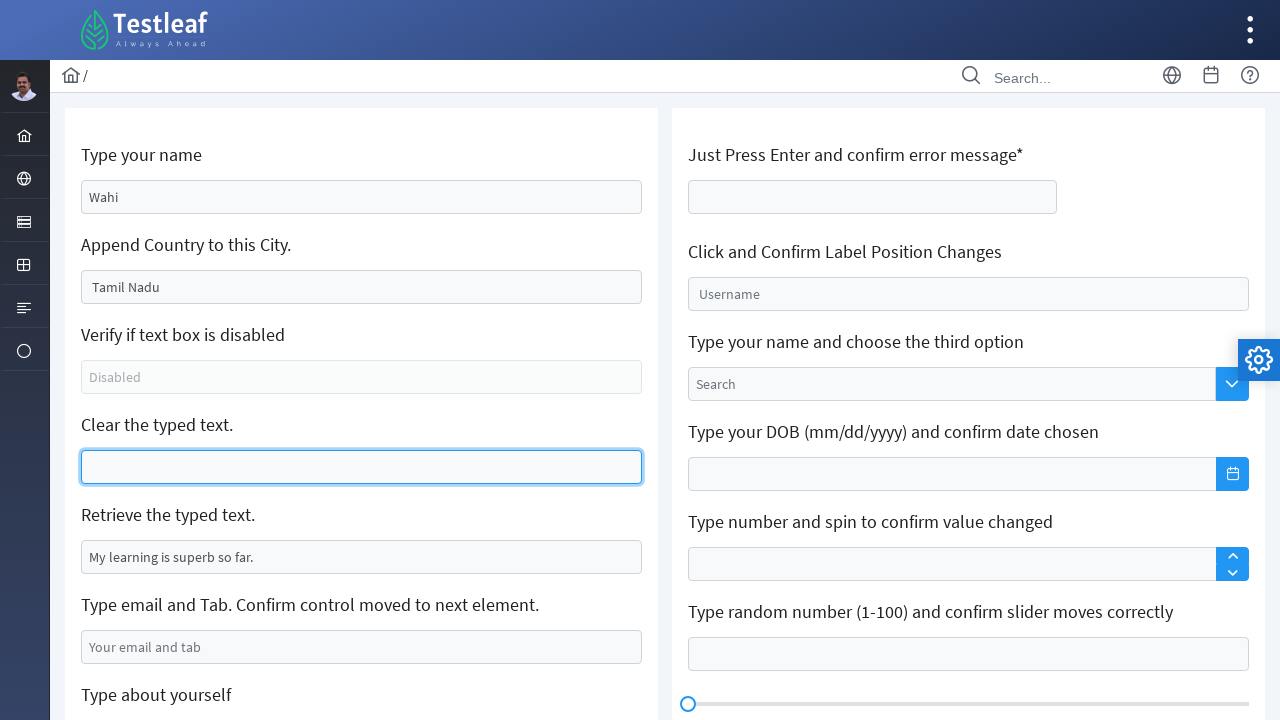

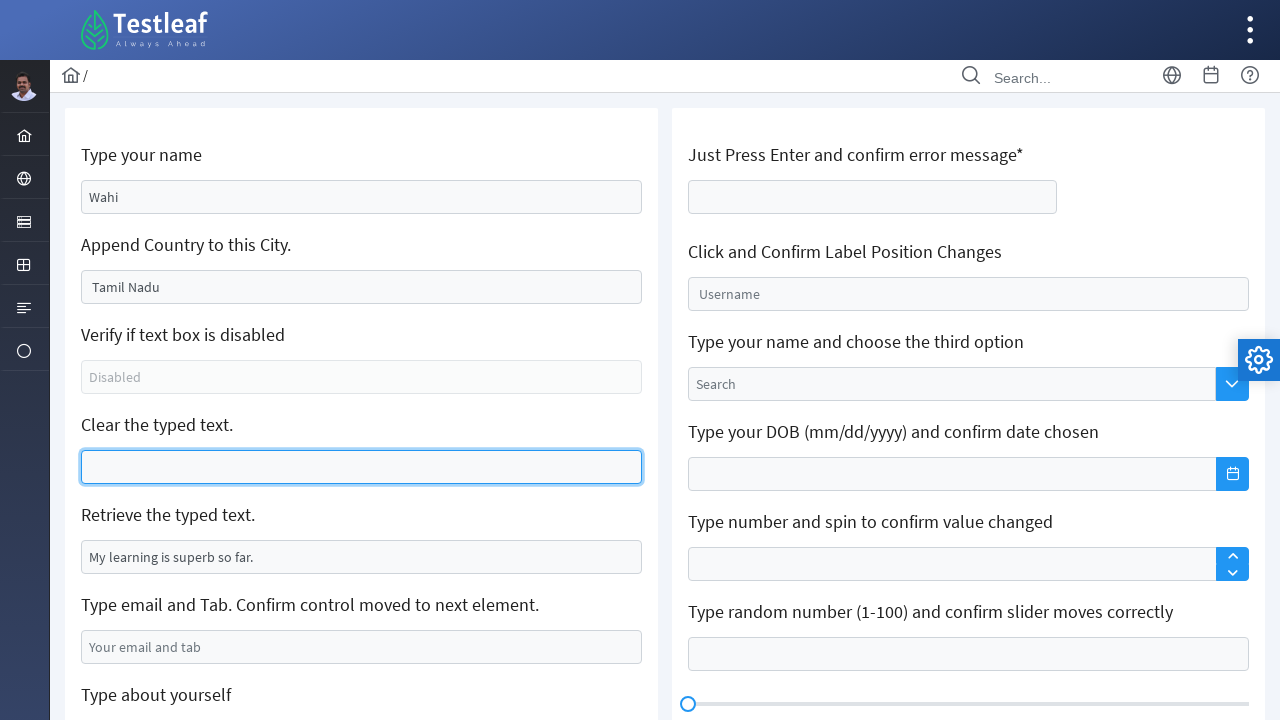